Clicks the "Get started" link on Playwright website and verifies the Installation heading appears

Starting URL: https://playwright.dev/

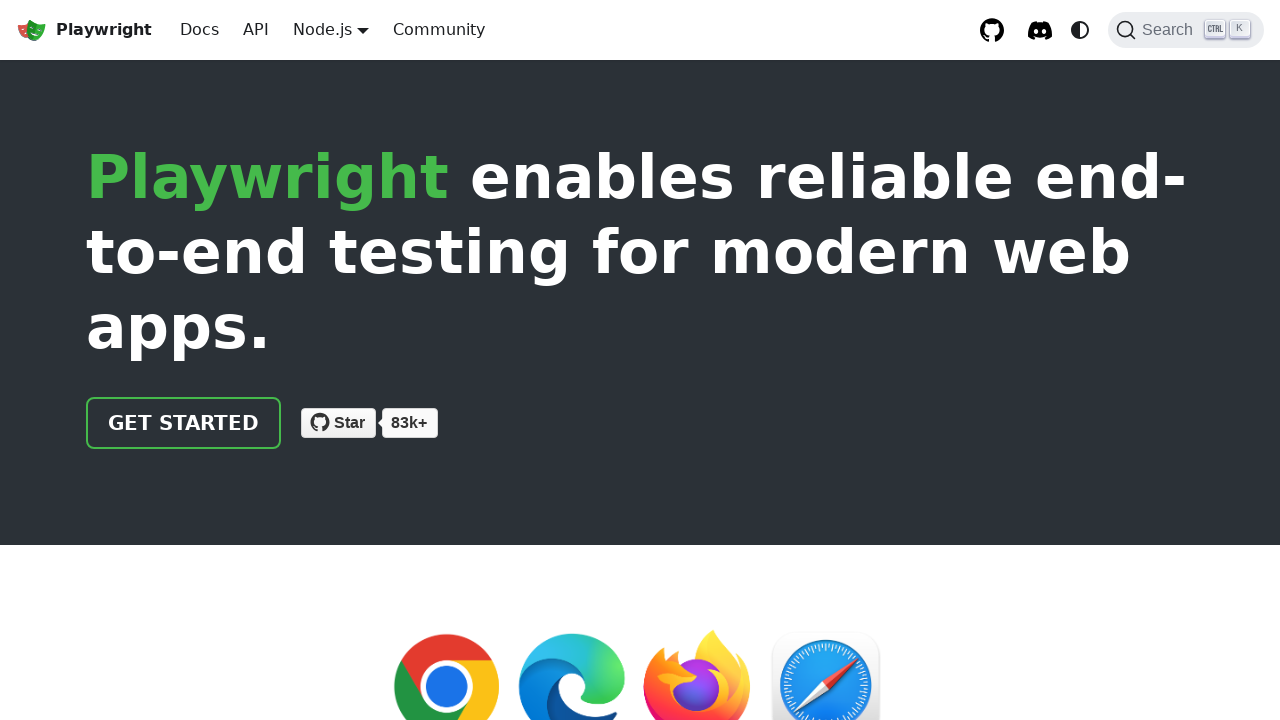

Navigated to Playwright website homepage
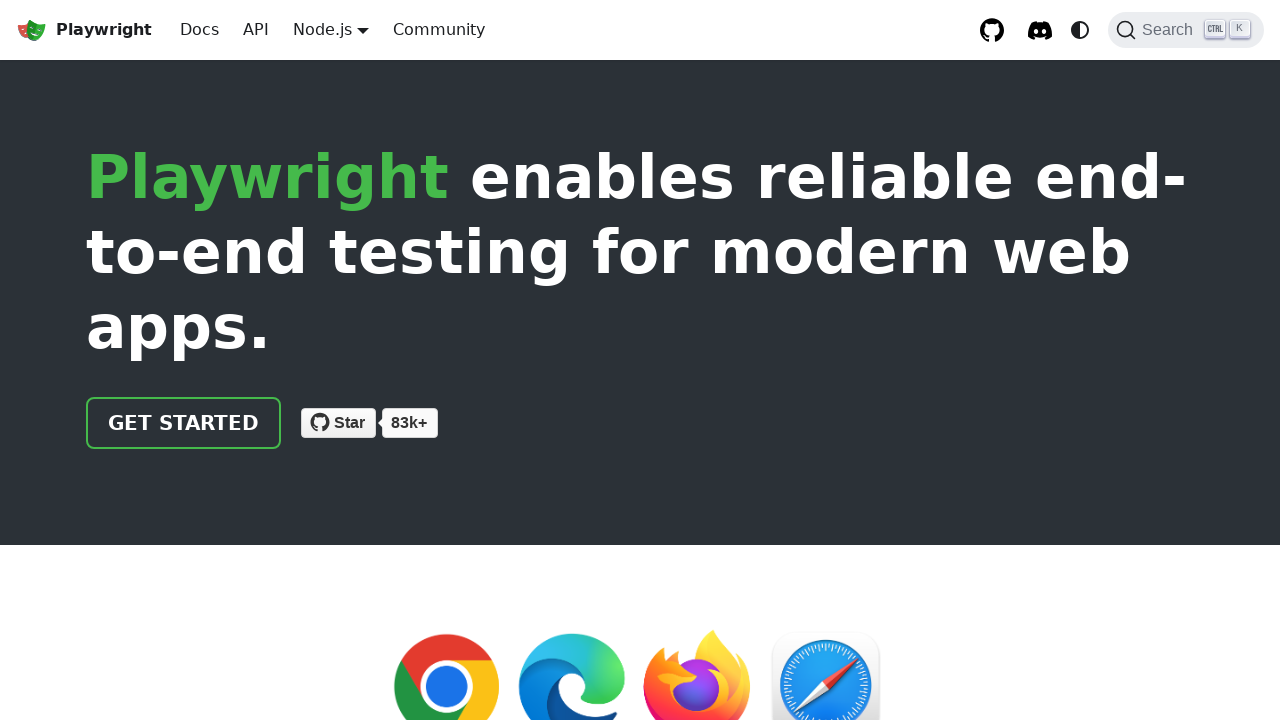

Clicked the 'Get started' link at (184, 423) on internal:role=link[name="Get started"i]
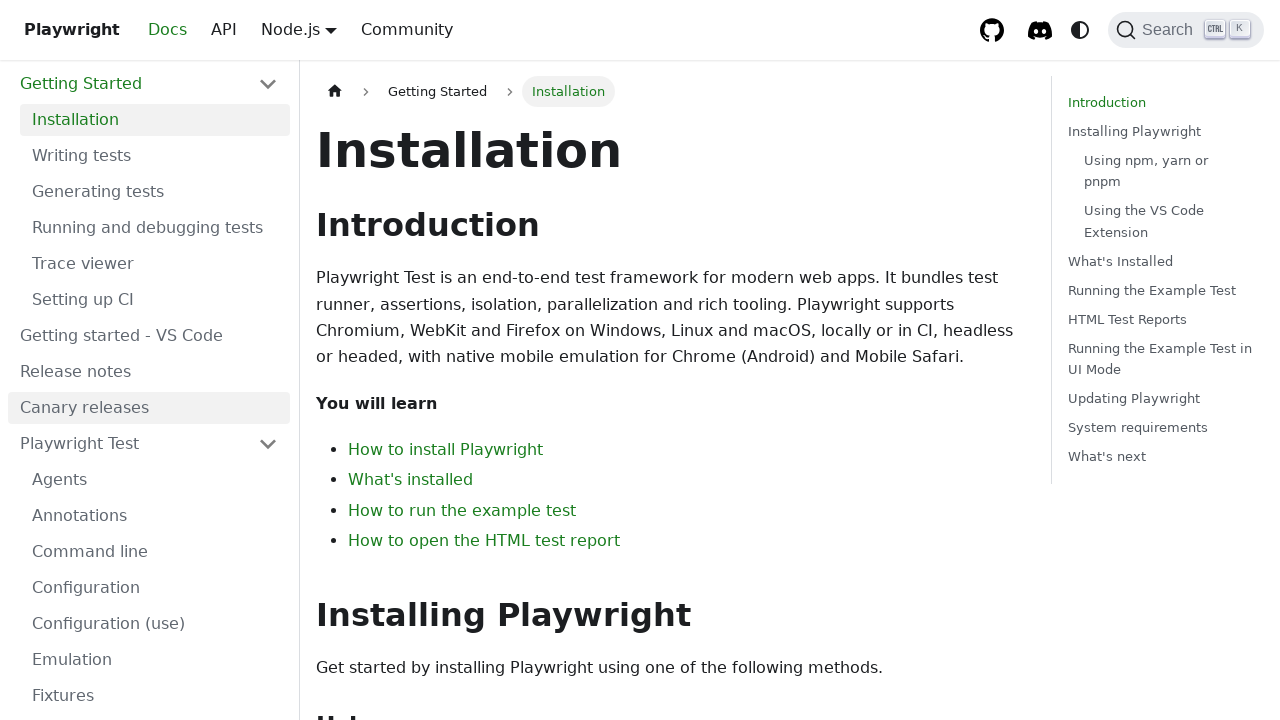

Installation heading appeared and is visible
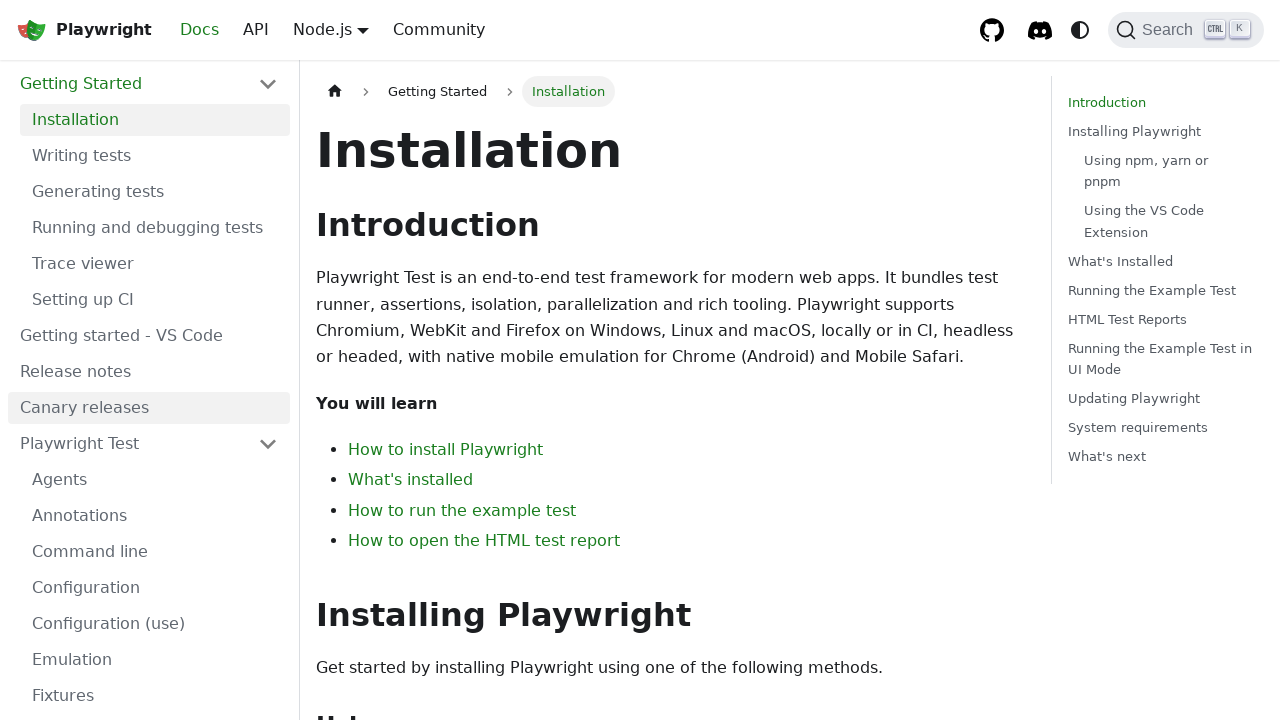

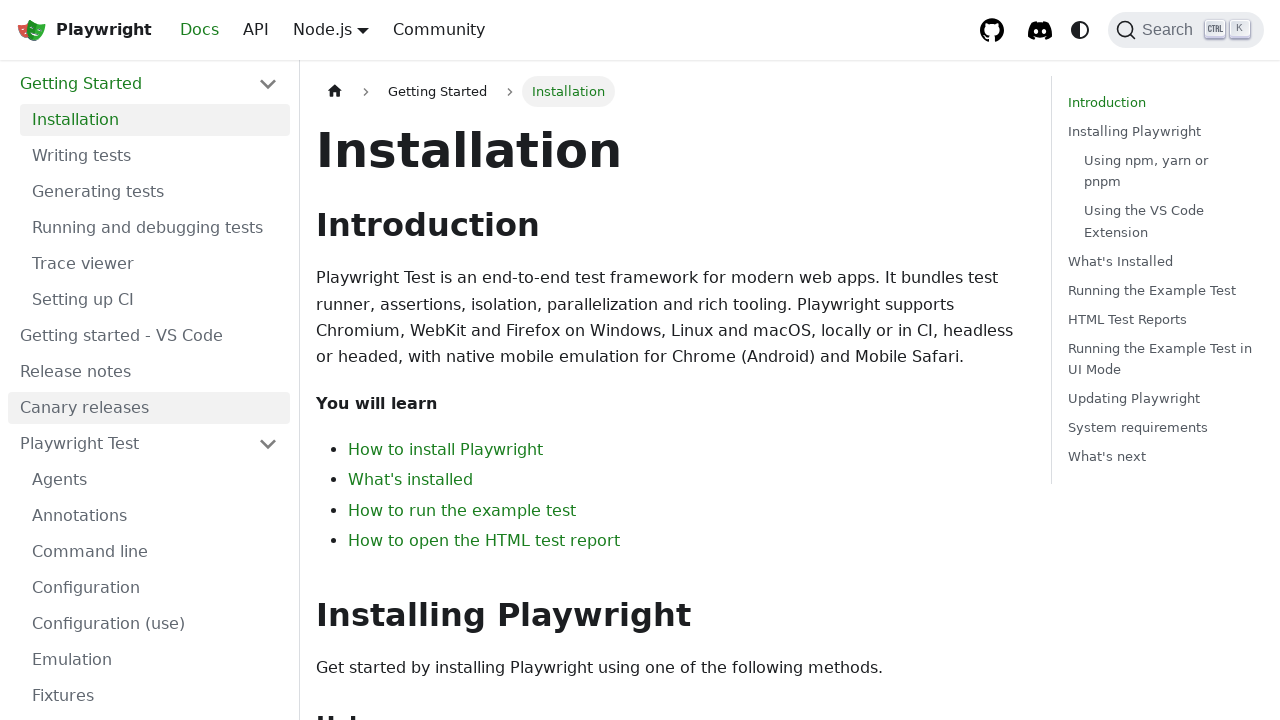